Tests double-click functionality on W3Schools try-it editor by switching to iframe and double-clicking a button to copy text

Starting URL: https://www.w3schools.com/tags/tryit.asp?filename=tryhtml5_ev_ondblclick3

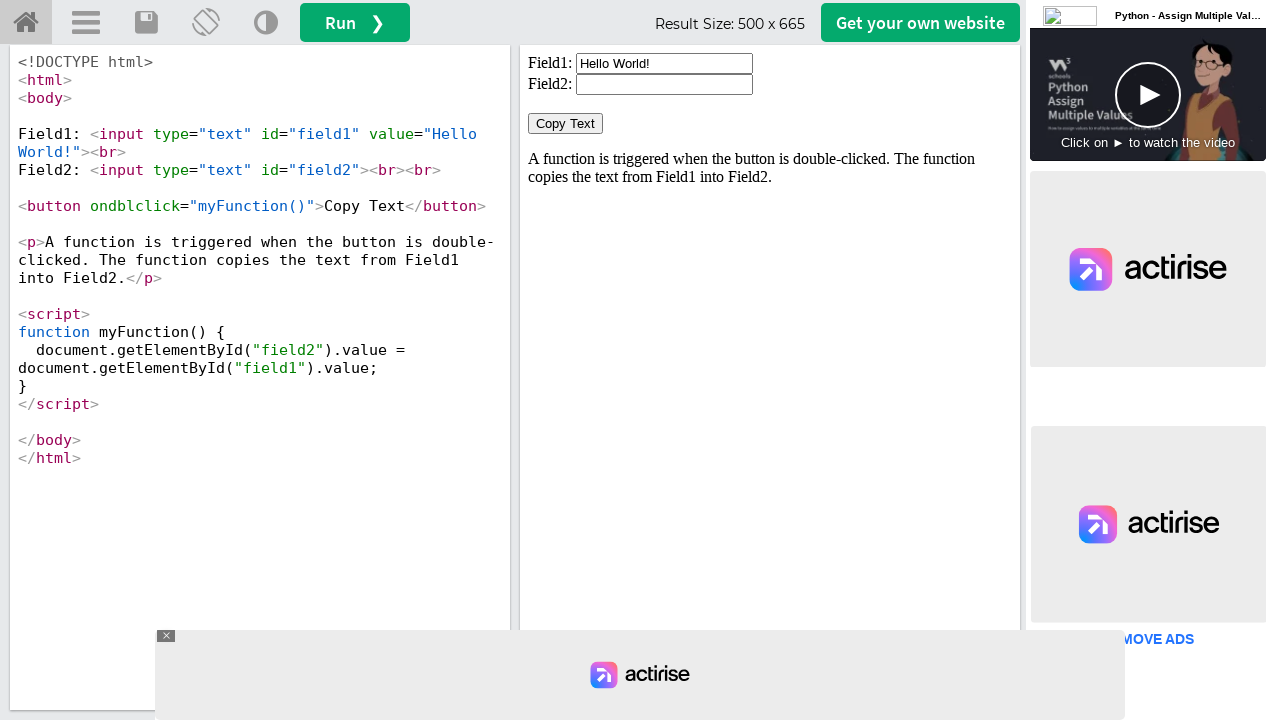

Navigated to W3Schools try-it editor for ondblclick event
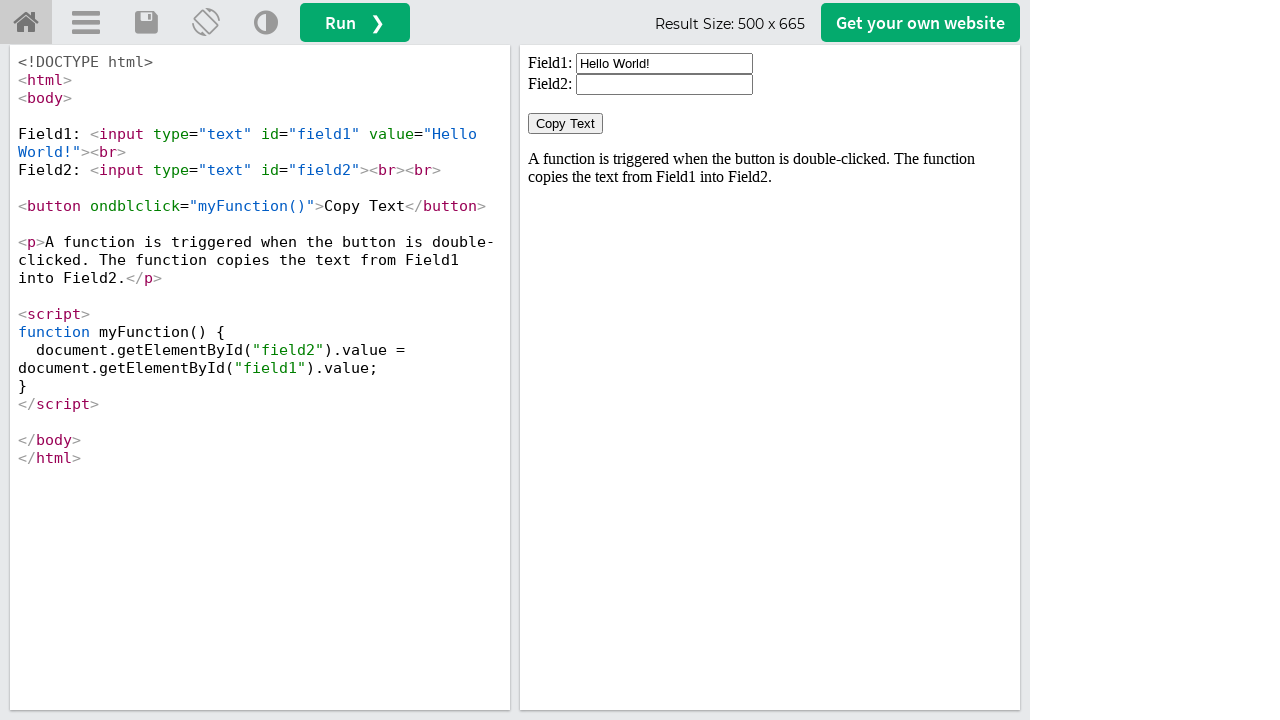

Switched to iframeResult containing the demo
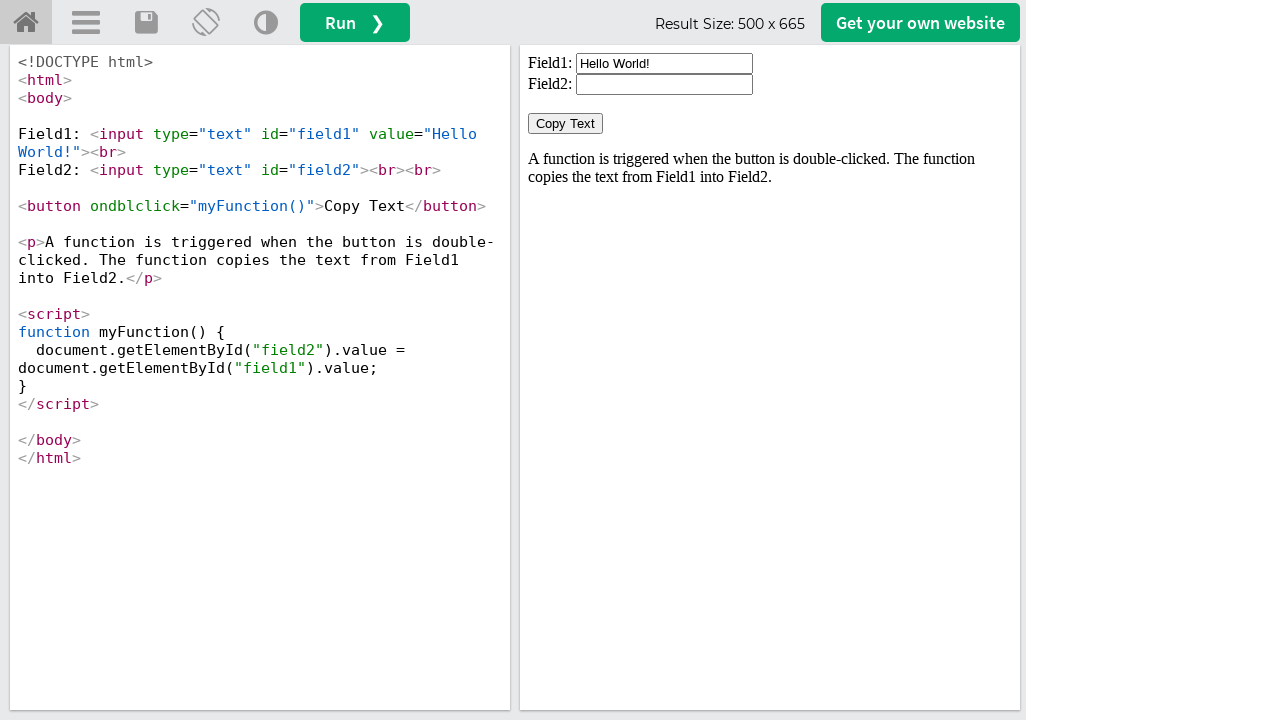

Double-clicked the 'Copy Text' button to trigger ondblclick event at (566, 124) on xpath=//button[text()='Copy Text']
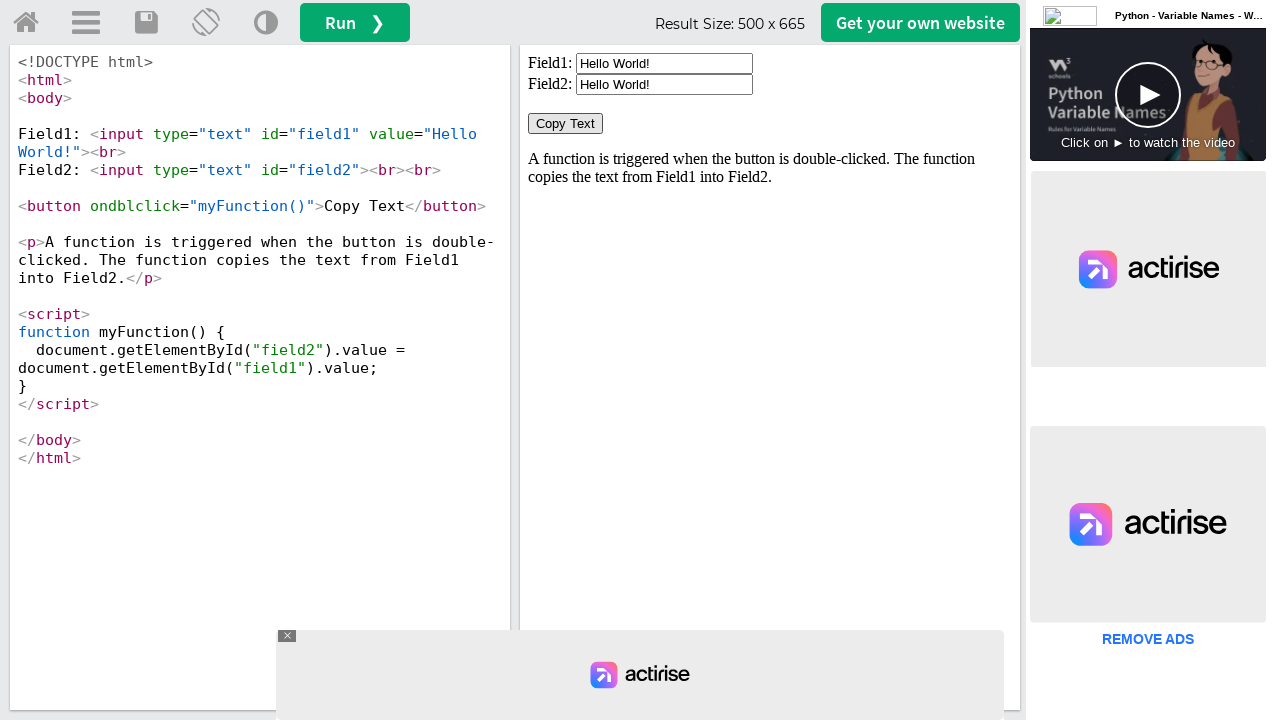

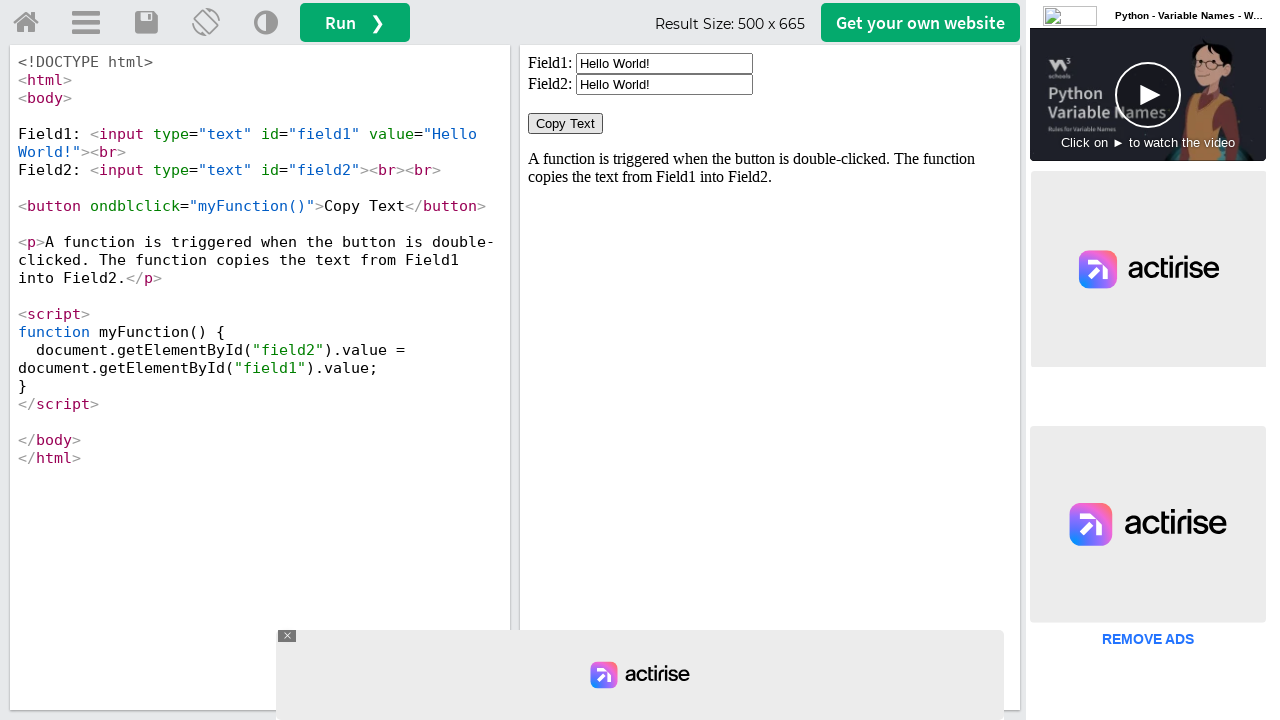